Tests login validation by entering an invalid password and verifying the error message

Starting URL: http://the-internet.herokuapp.com/login

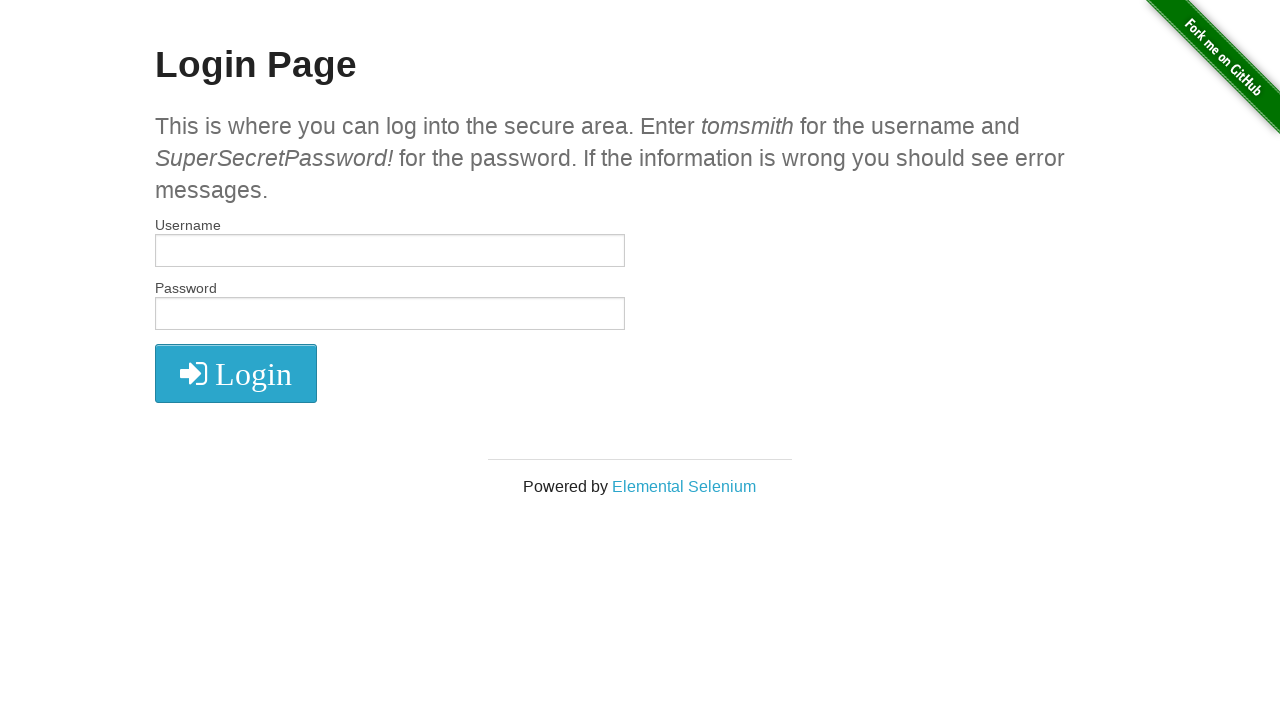

Filled username field with 'tomsmith' on //input[@id='username']
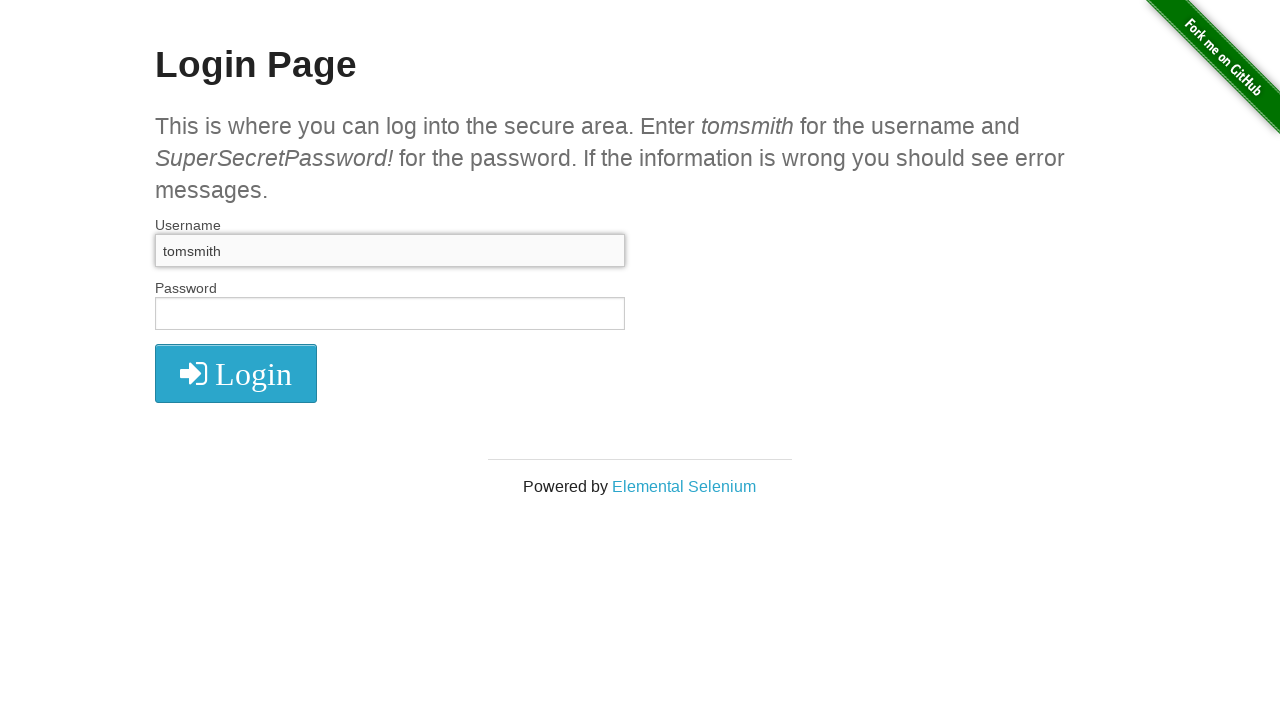

Filled password field with invalid password 'xx123456' on //input[@id='password']
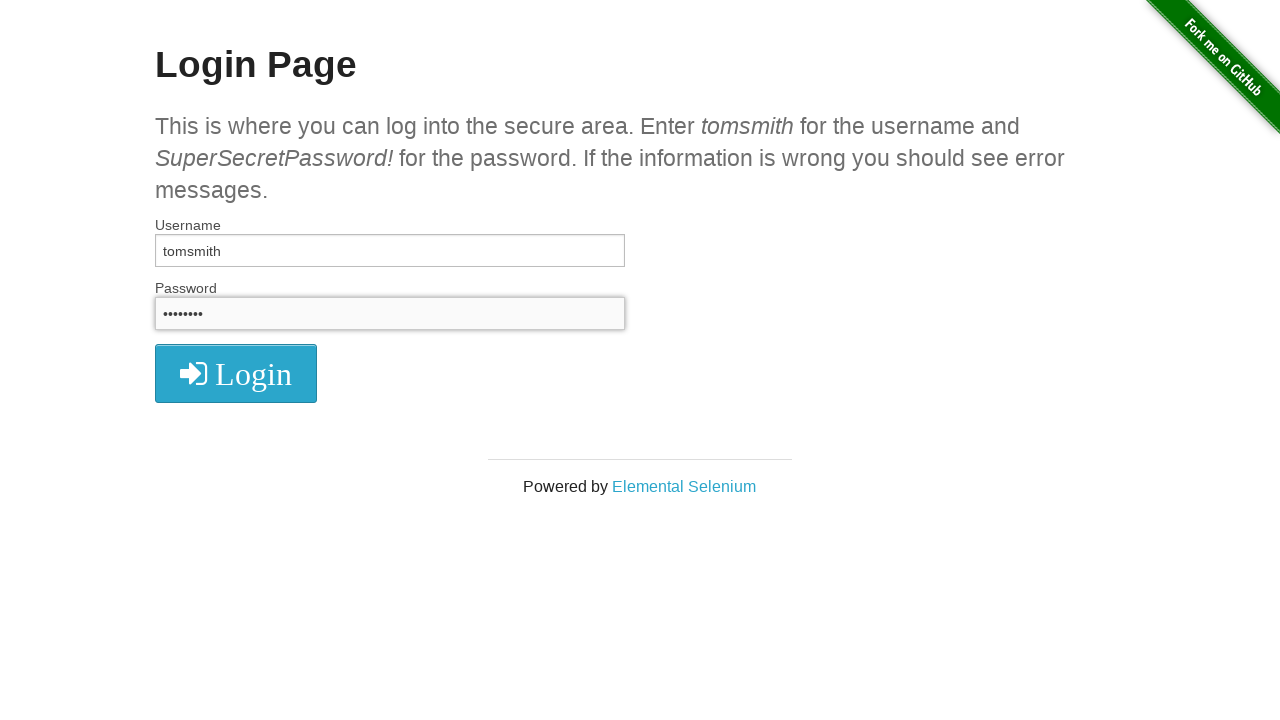

Clicked login submit button at (236, 373) on xpath=//button[@type='submit']
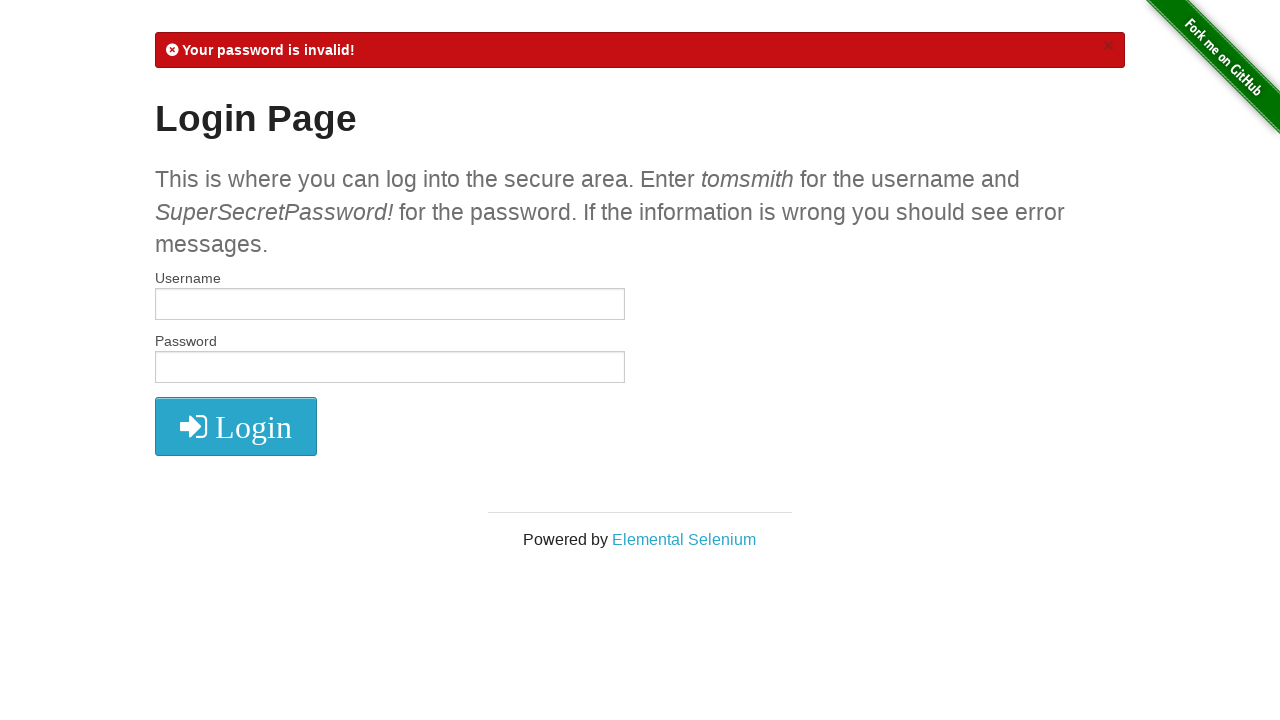

Login error message appeared
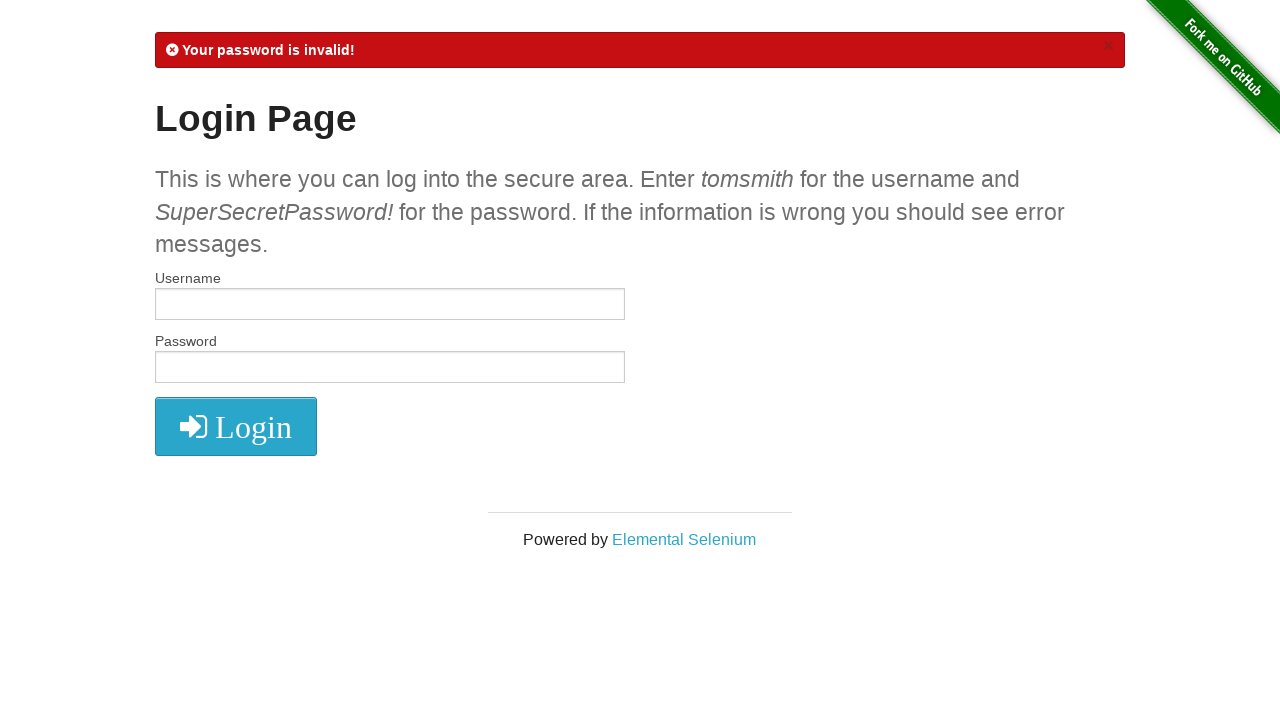

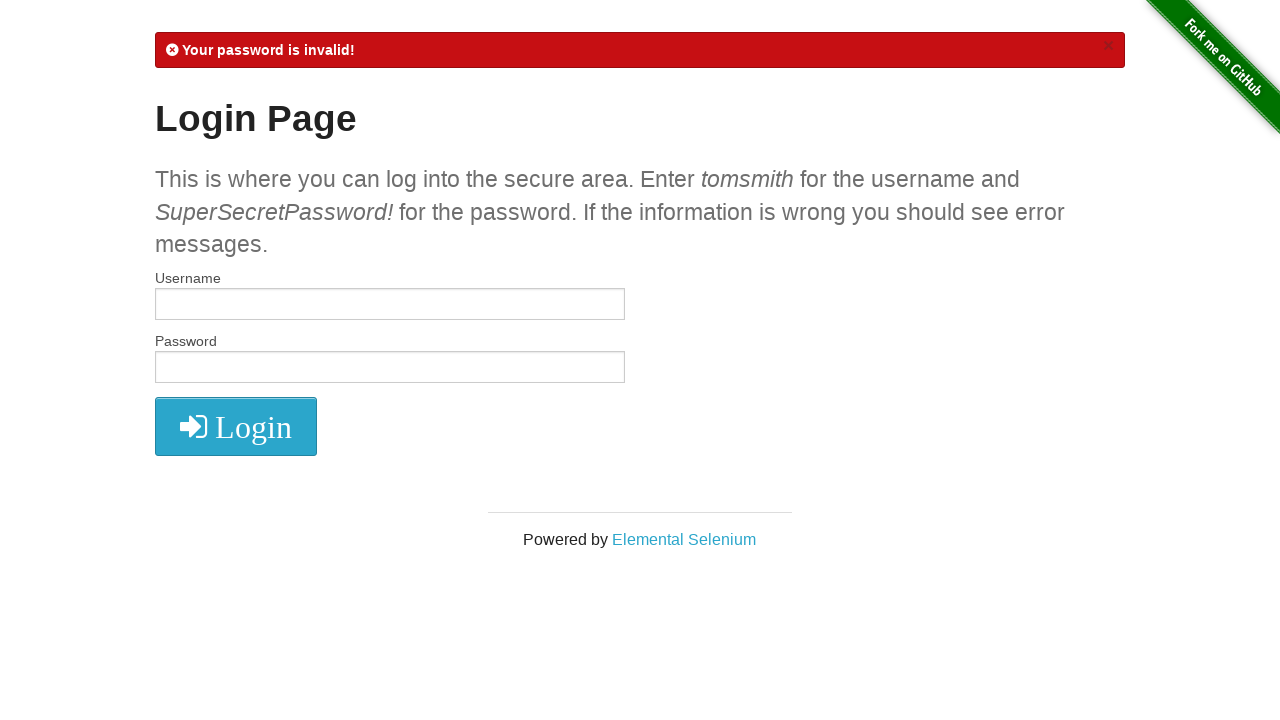